Tests the JQuery UI Menus page by hovering over menu items

Starting URL: https://the-internet.herokuapp.com/

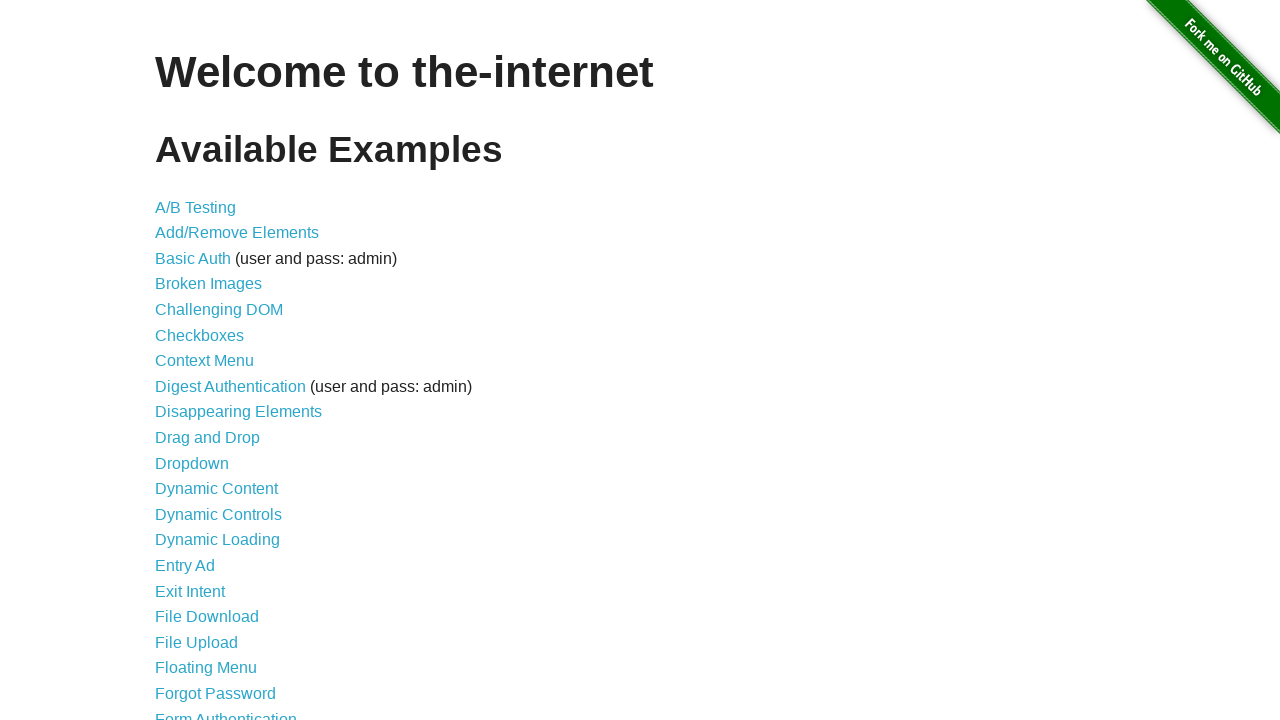

Clicked on JQuery UI Menus link at (216, 360) on a:text('JQuery UI Menus')
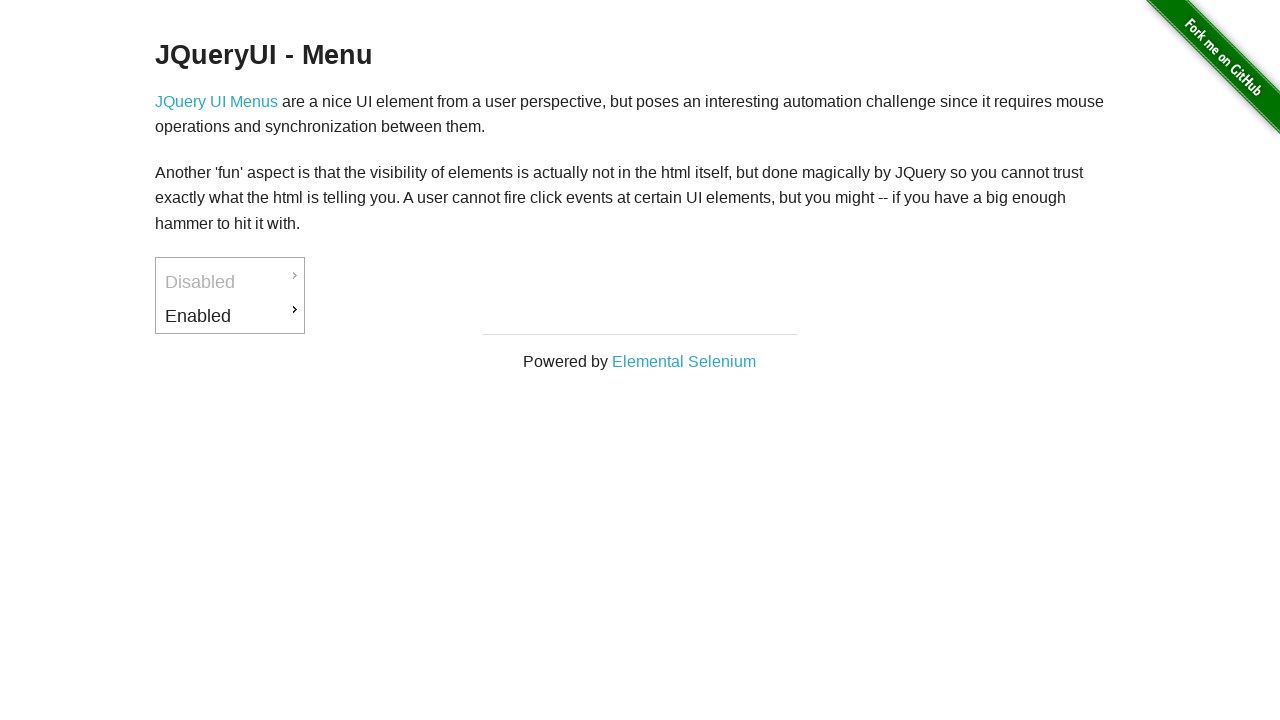

JQuery UI Menus page loaded successfully
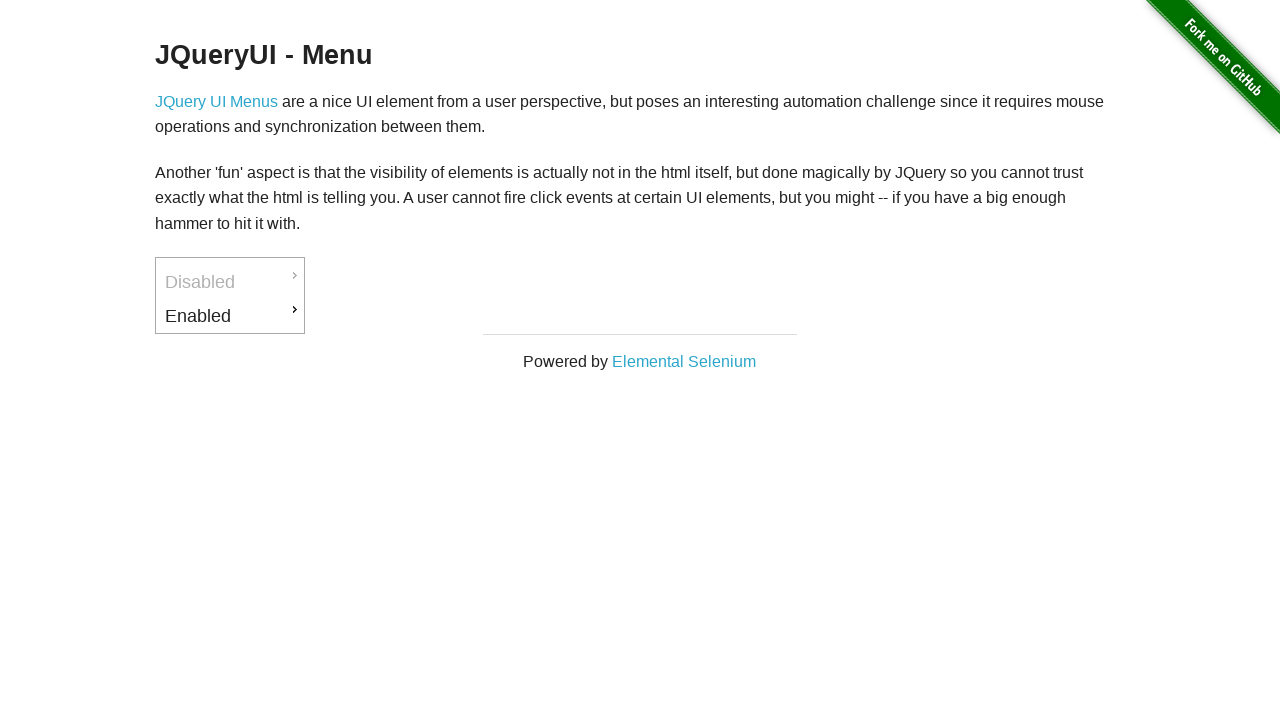

Hovered over Disabled menu item at (230, 282) on a:text('Disabled')
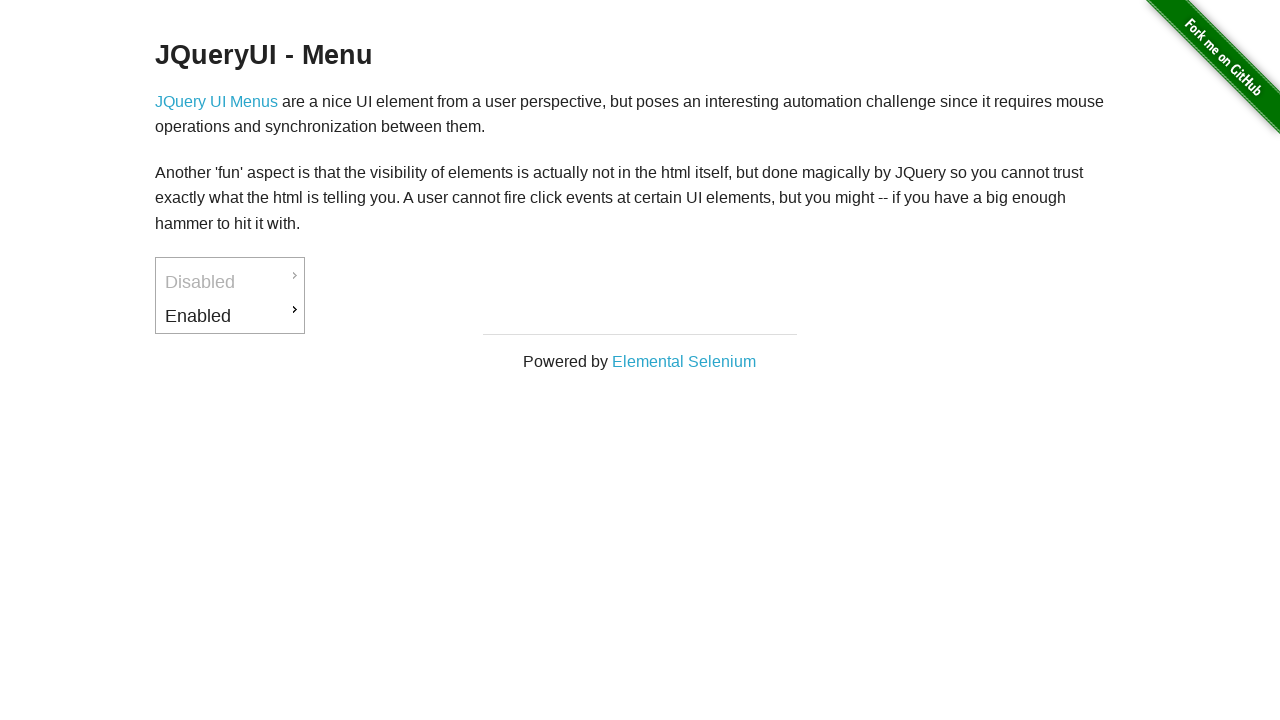

Hovered over Enabled menu item at (230, 316) on a:text('Enabled')
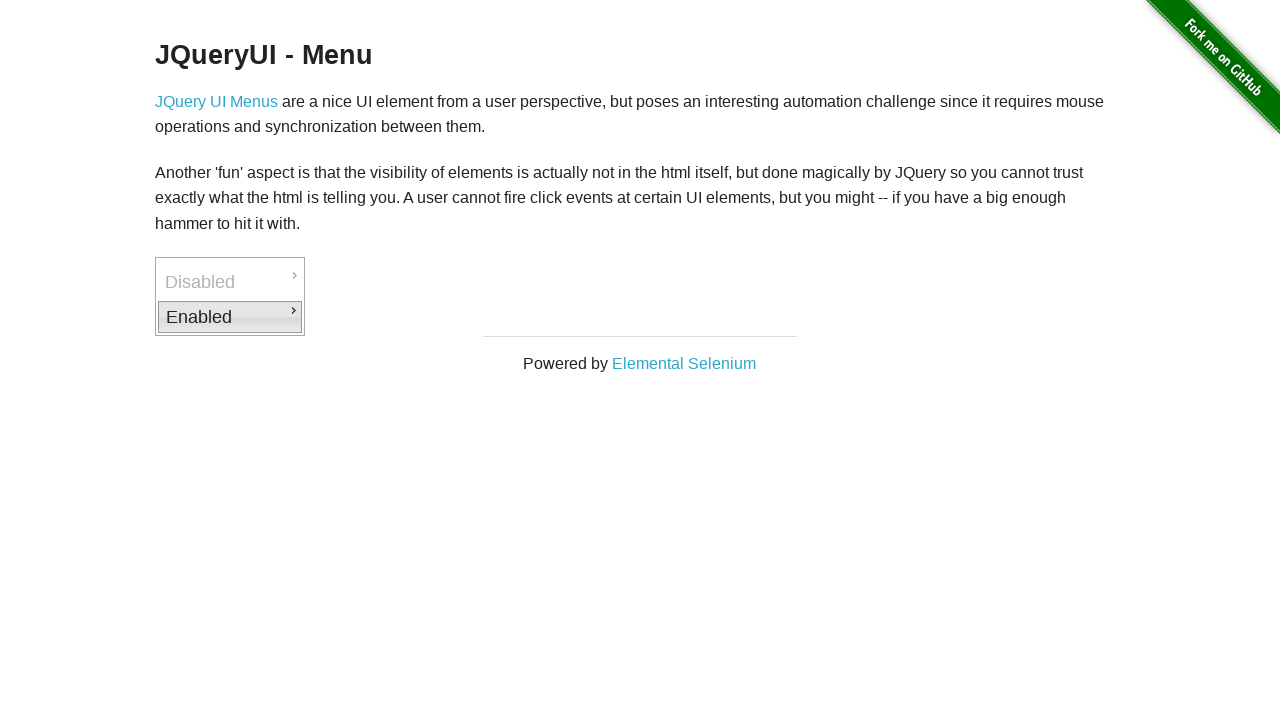

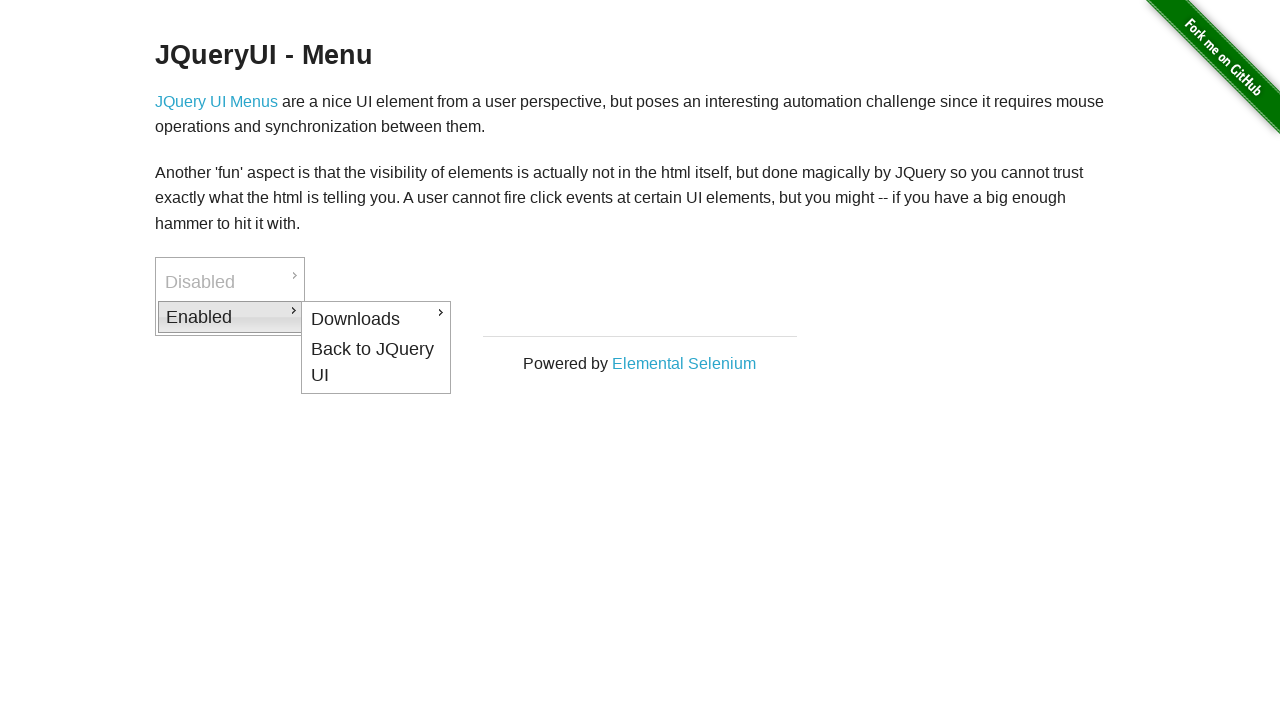